Tests multi-select functionality by clicking and dragging to select multiple consecutive items from a list

Starting URL: https://automationfc.github.io/jquery-selectable/

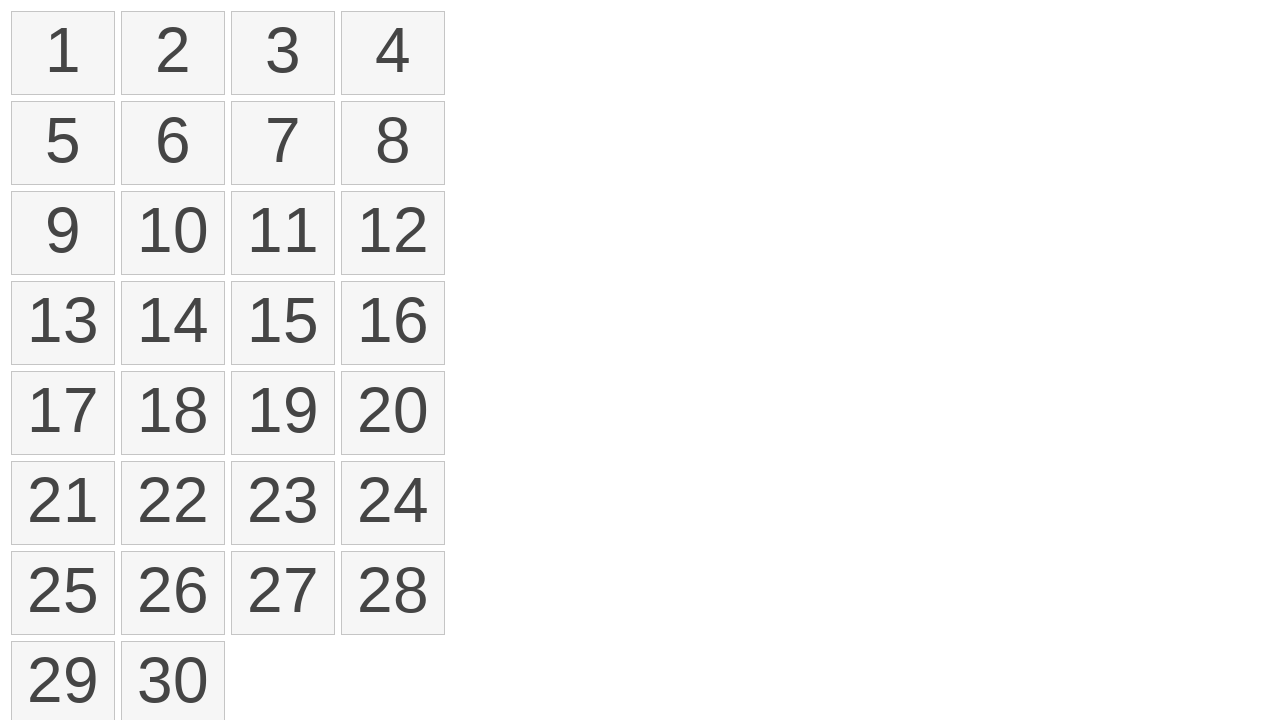

Located all list items in the selectable list
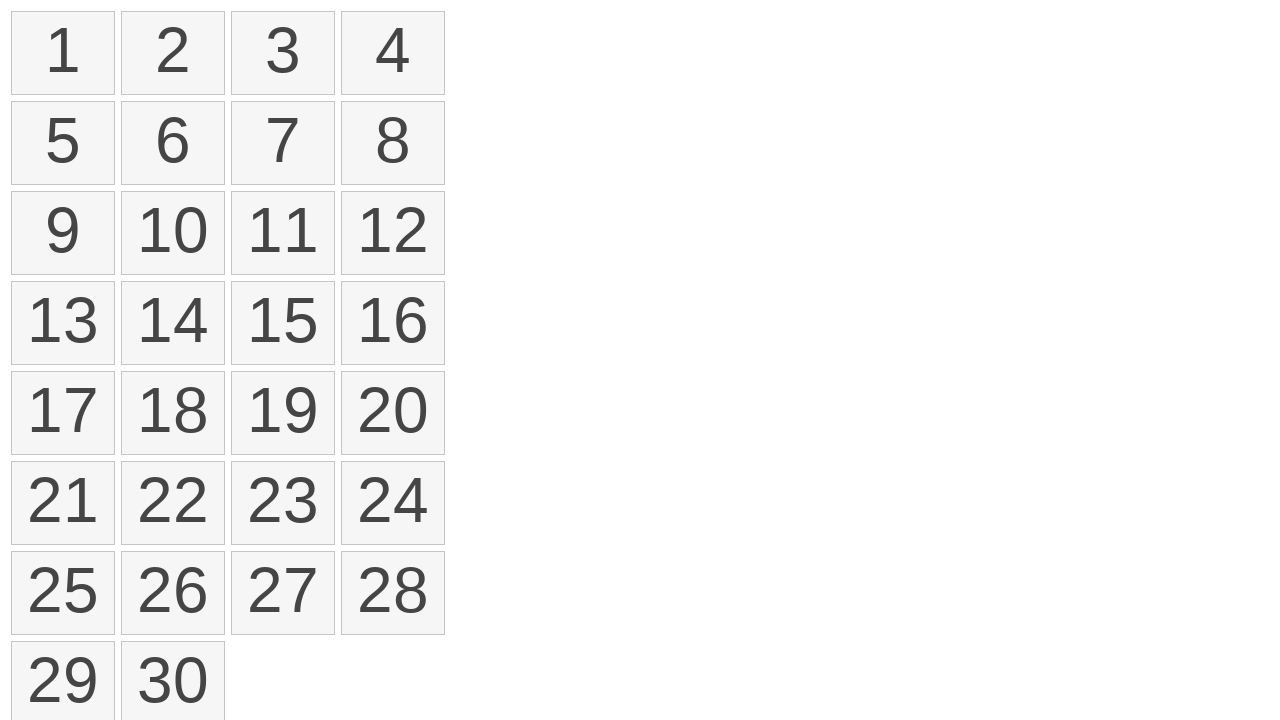

Retrieved first list item element
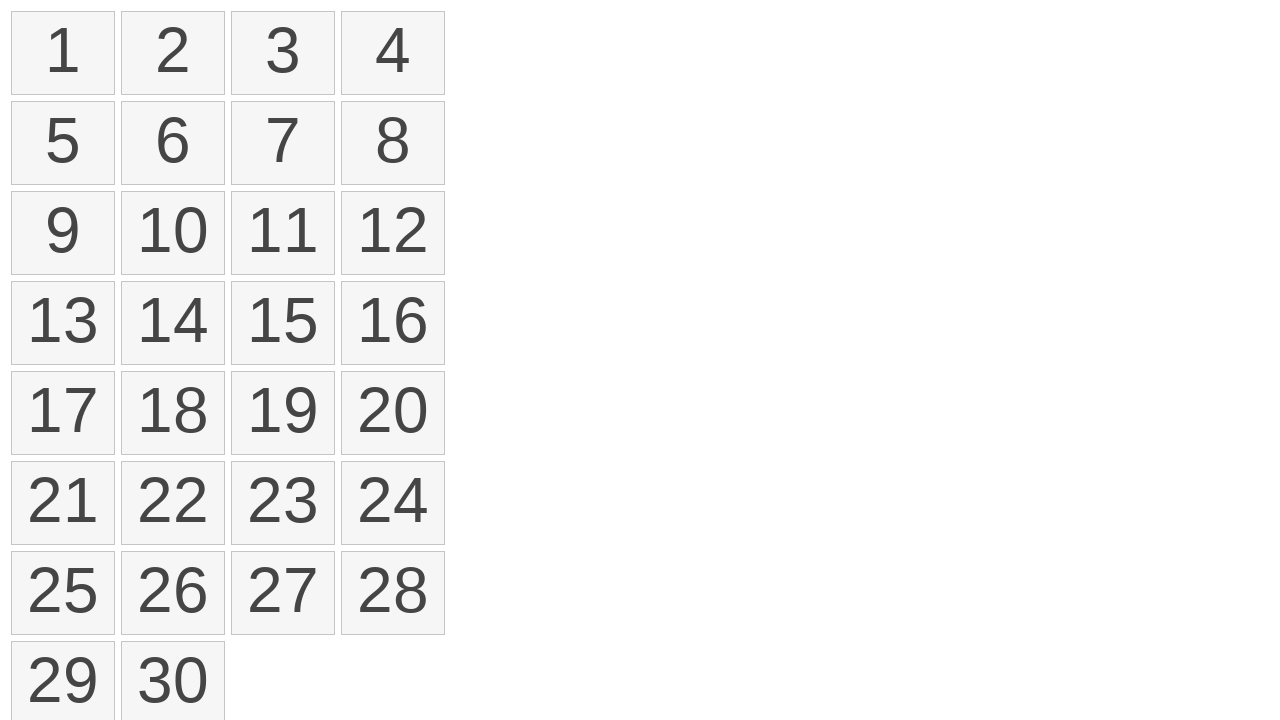

Retrieved tenth list item element
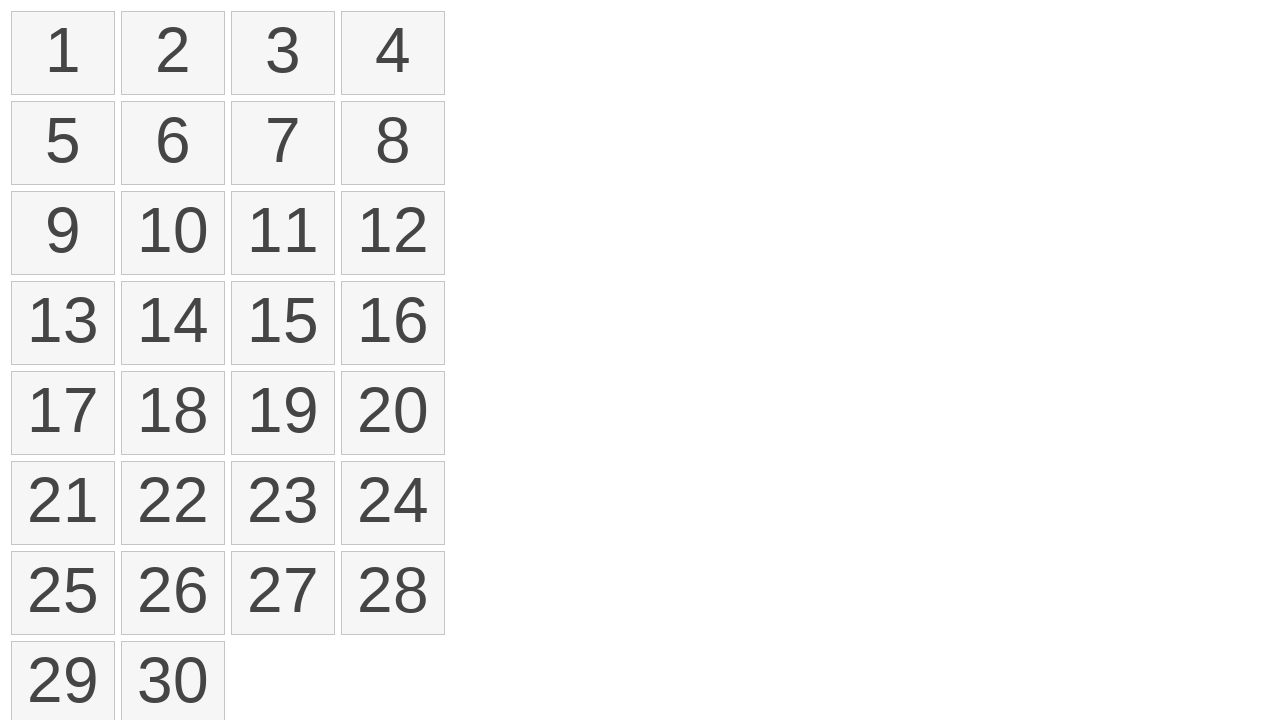

Moved mouse to first item position at (16, 16)
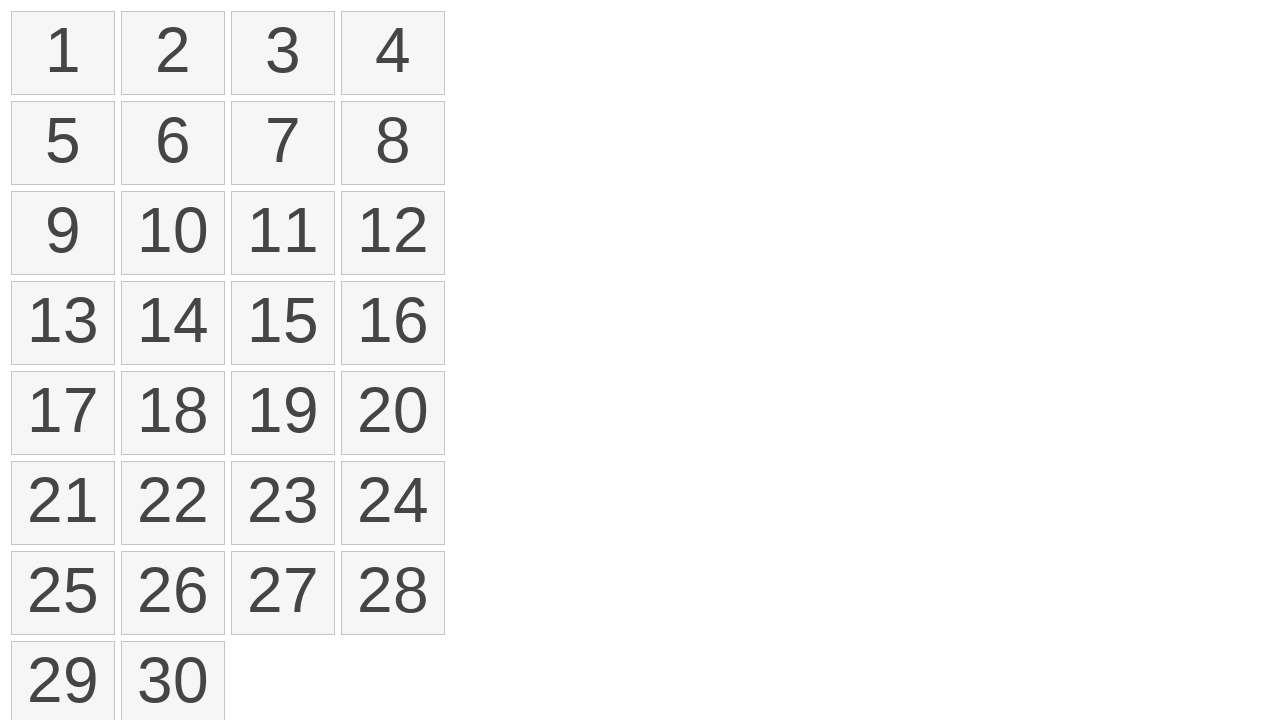

Pressed and held mouse button on first item at (16, 16)
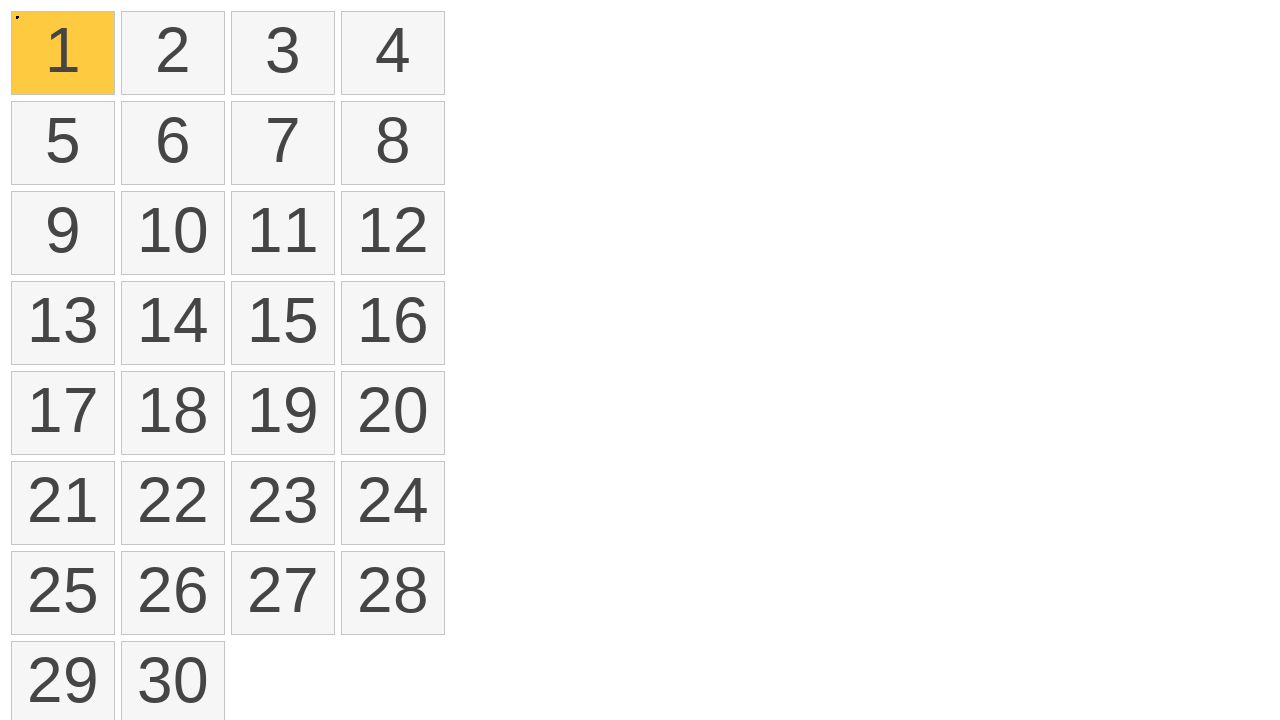

Dragged mouse to tenth item position while holding button at (126, 196)
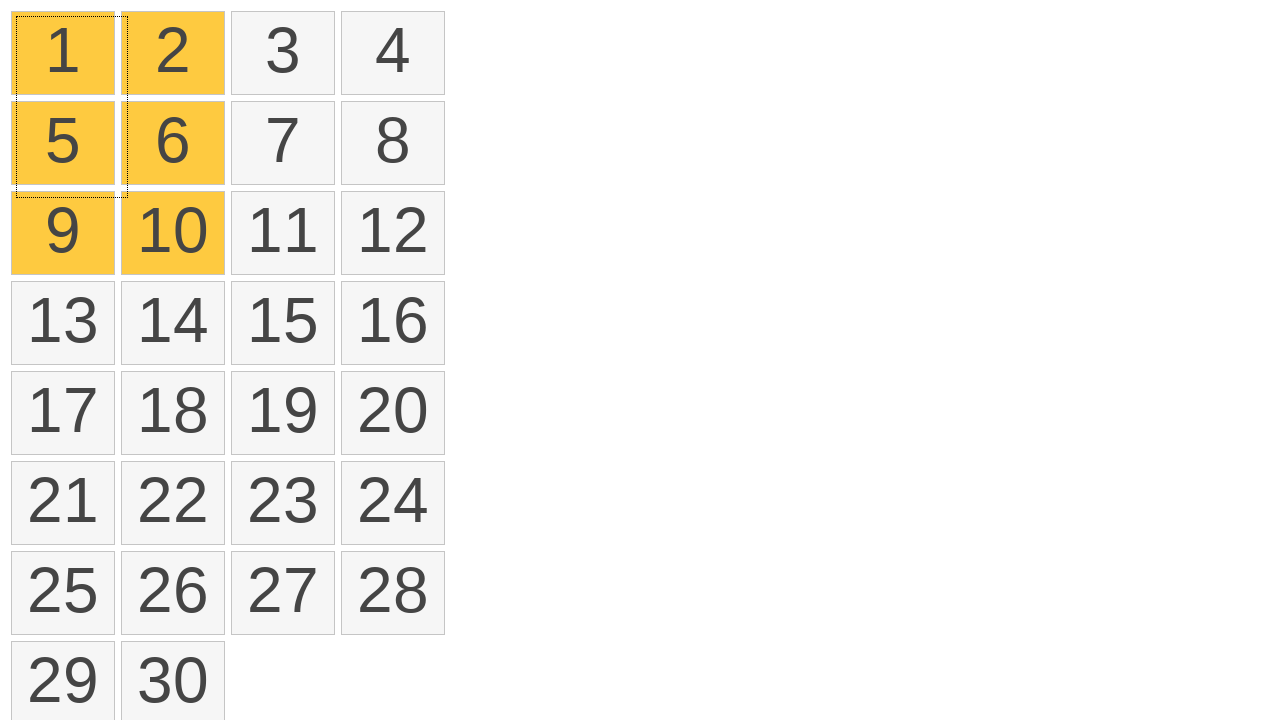

Released mouse button to complete multi-select drag operation at (126, 196)
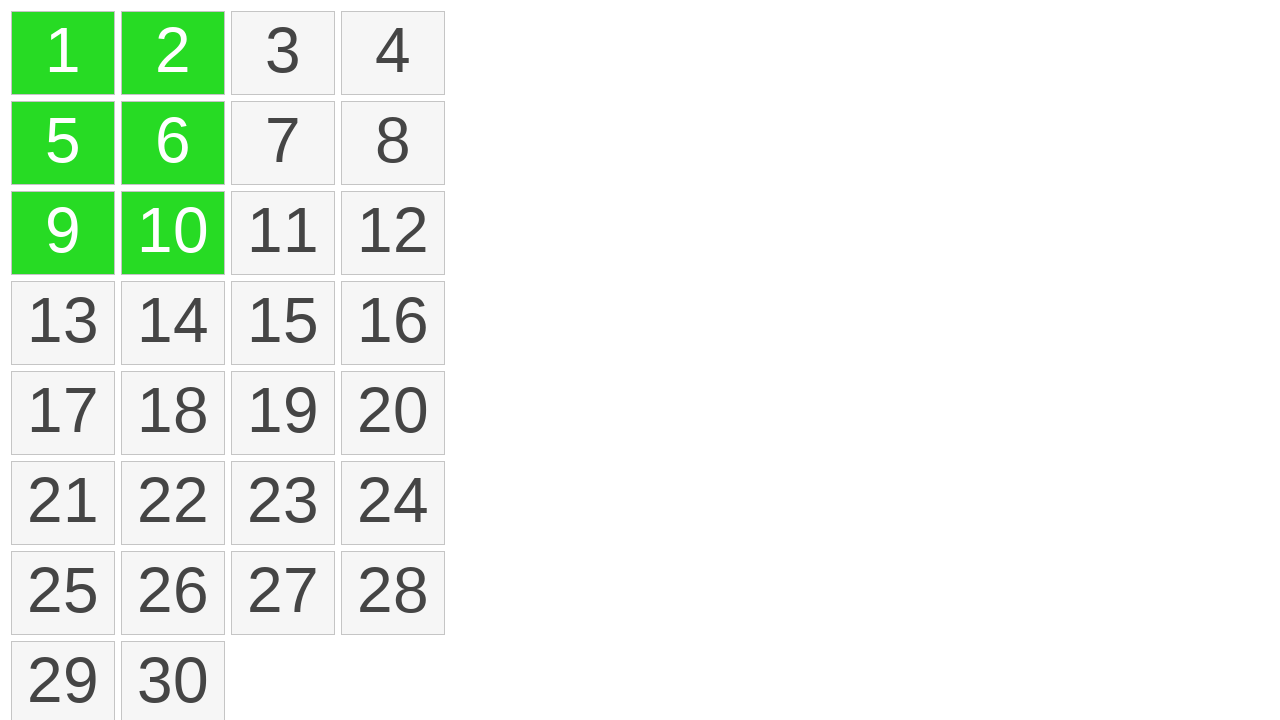

Located all selected items in the list
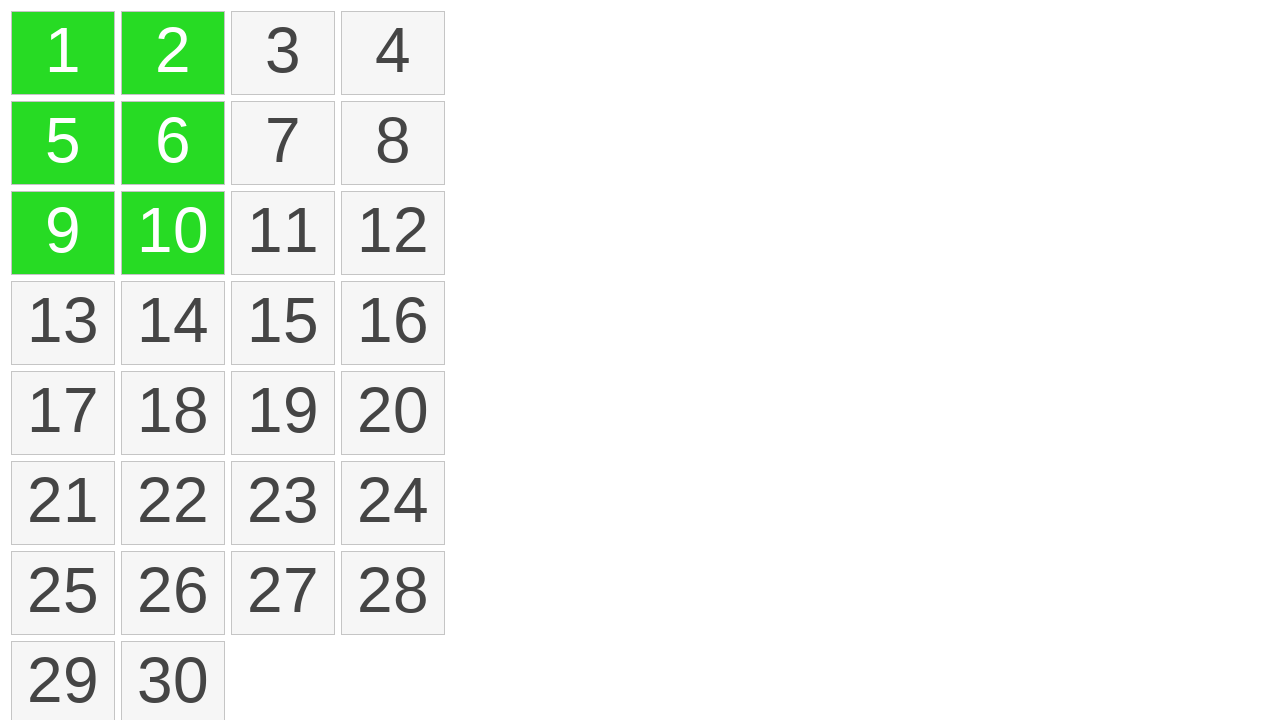

Verified that exactly 6 items are selected
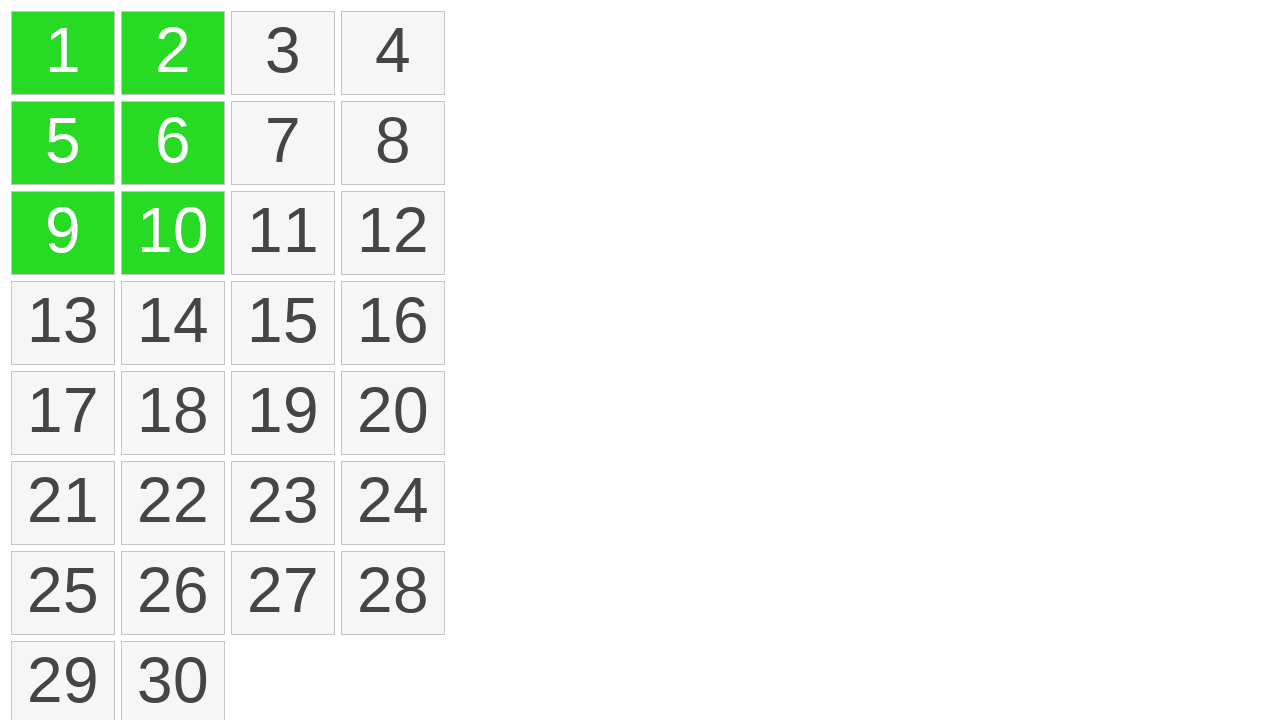

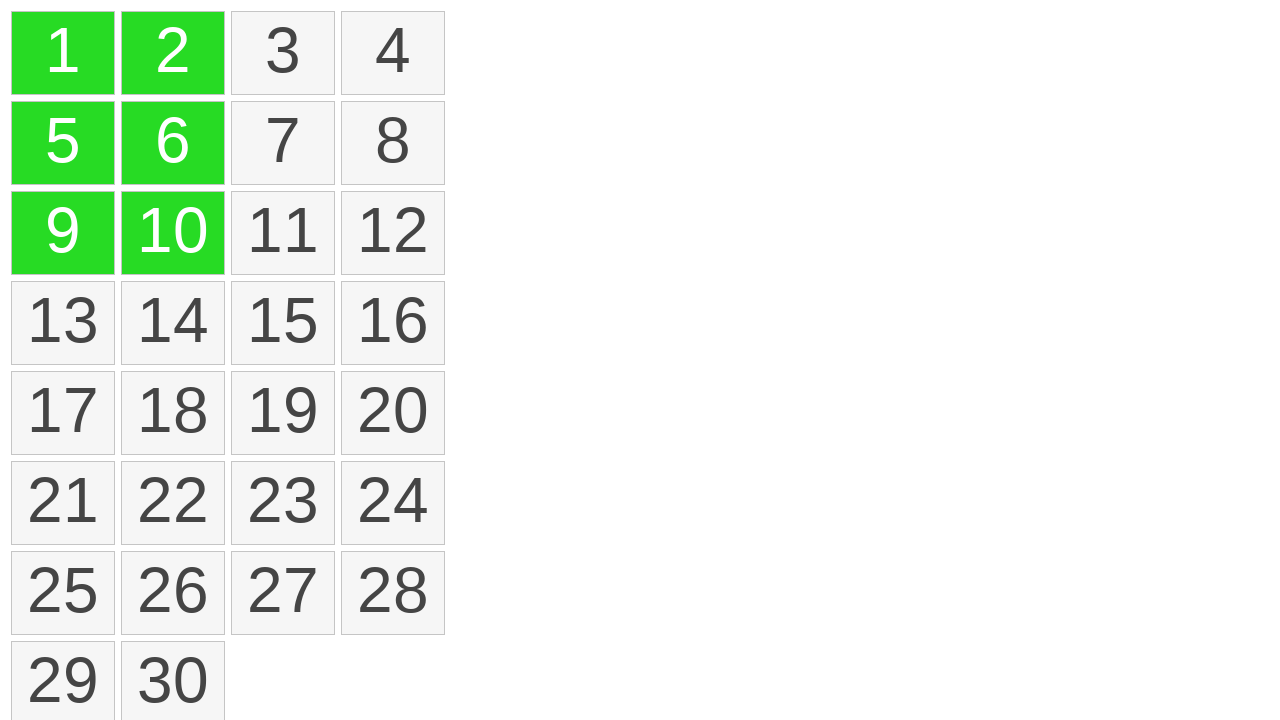